Tests registration form by filling in name, password, and phone fields then submitting

Starting URL: https://alada.vn/tai-khoan/dang-ky.html

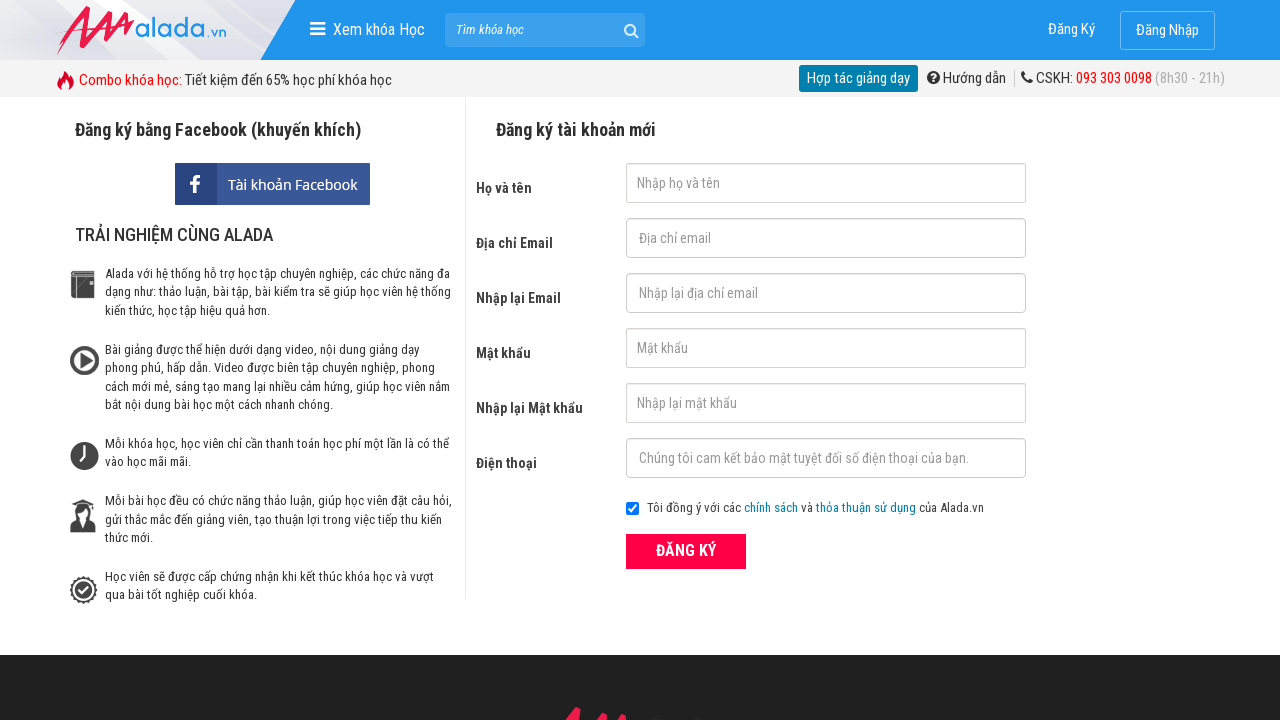

Filled name field with 'JAVA_SELENIUM' on #txtFirstname
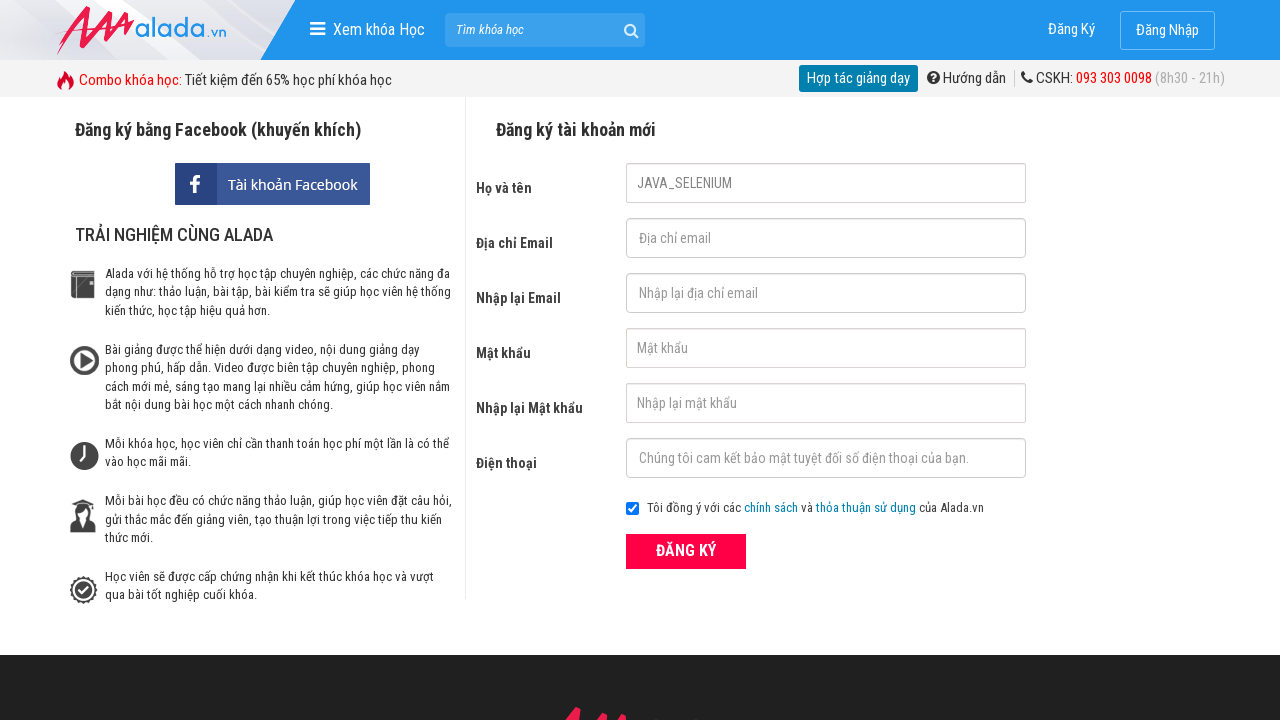

Filled password field with 'SELENIUM_25' on #txtPassword
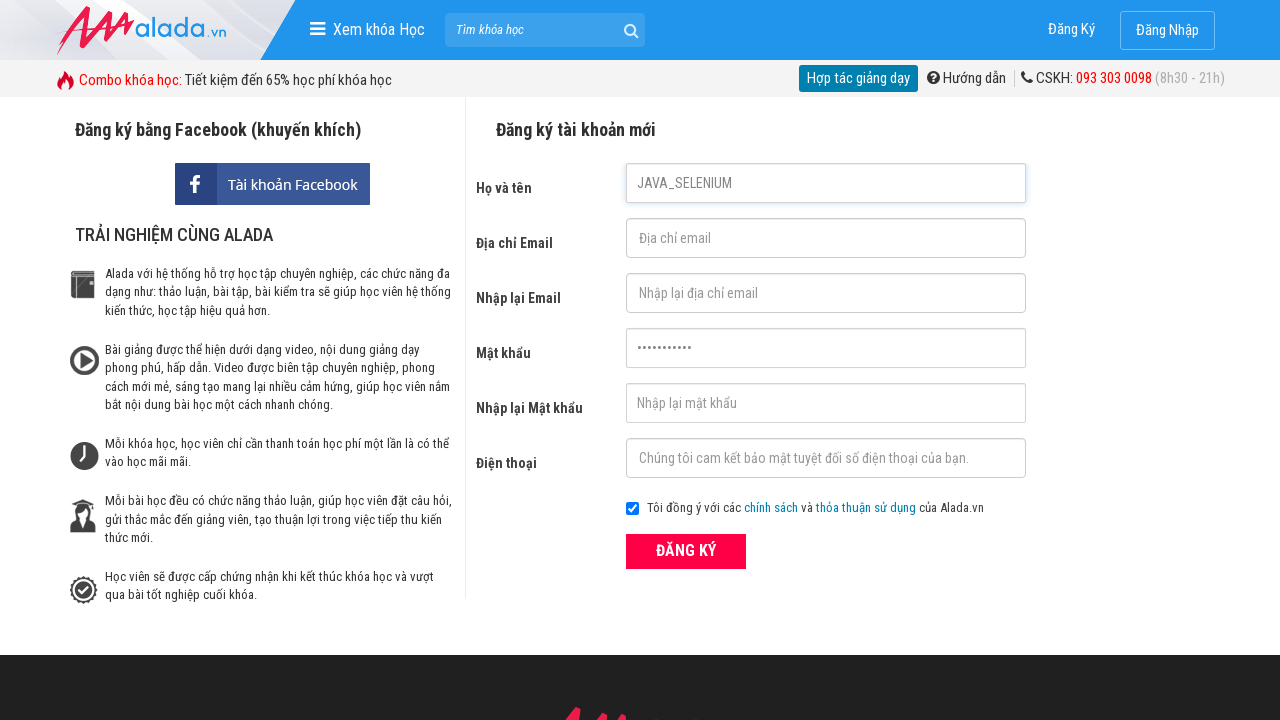

Filled confirm password field with 'SELENIUM_25' on #txtCPassword
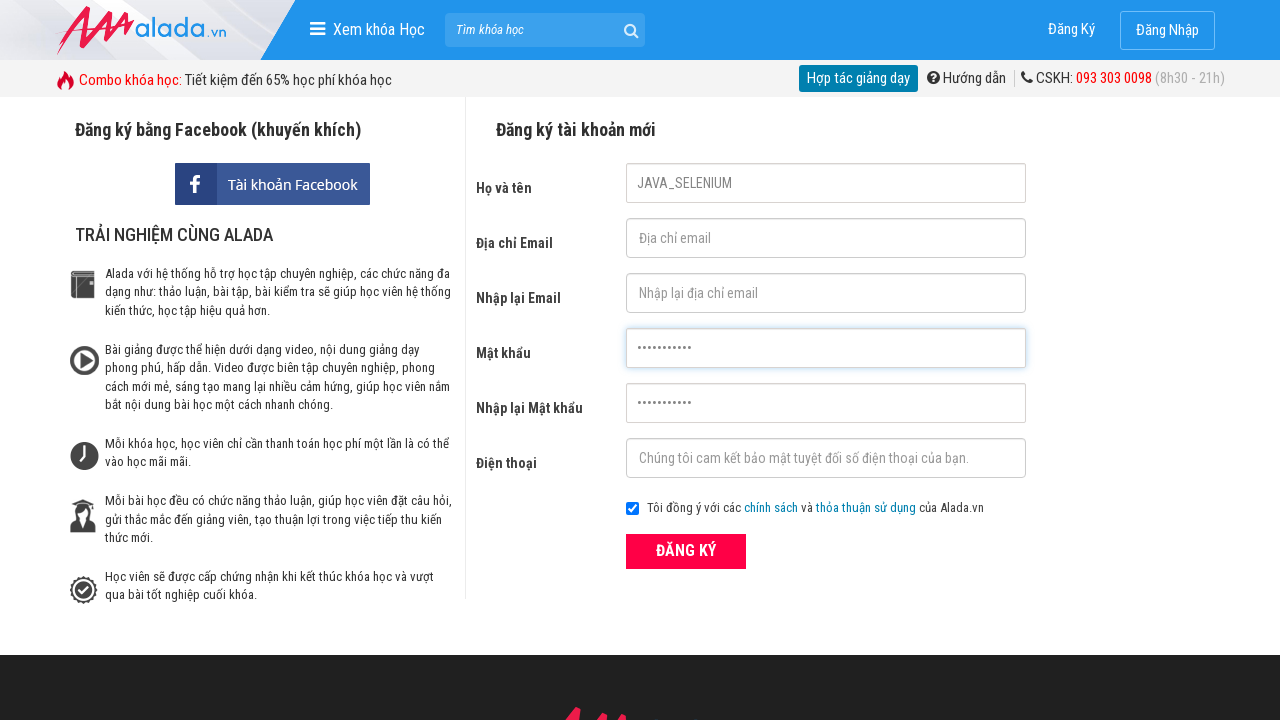

Filled phone field with '0966043338' on #txtPhone
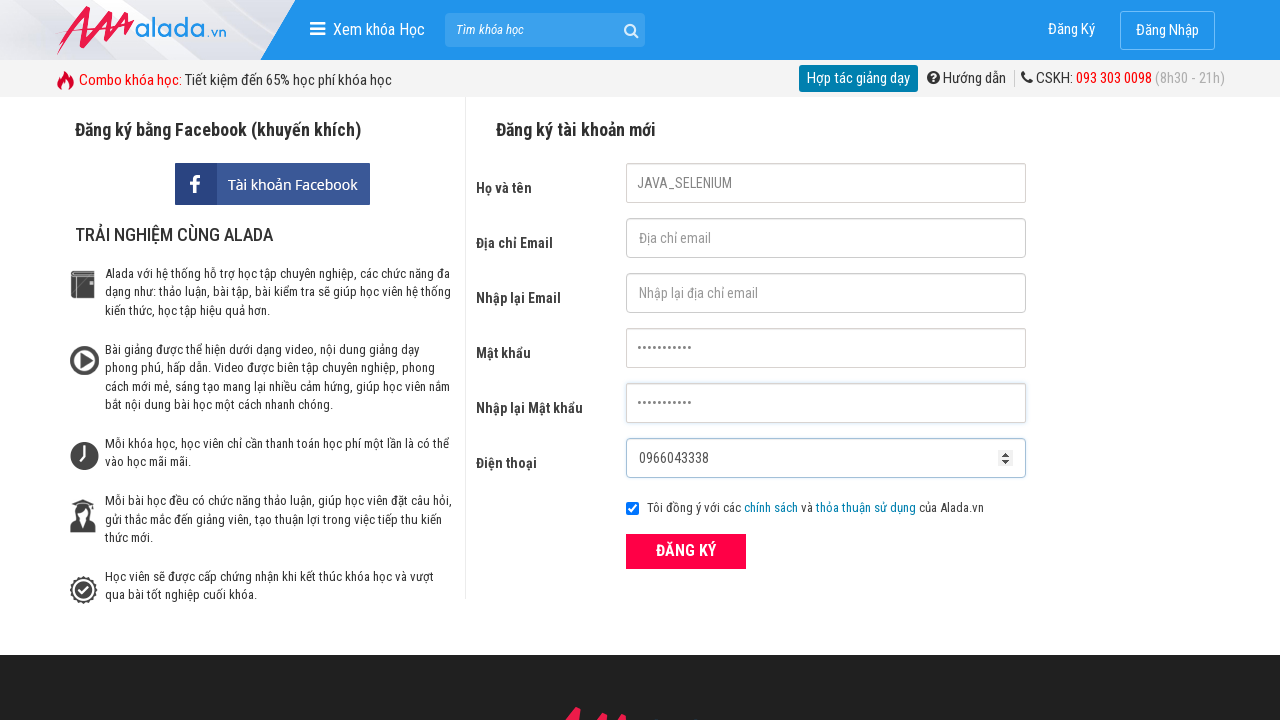

Clicked submit button to register at (686, 551) on xpath=//div[@class='field_btn']//button[@type='submit']
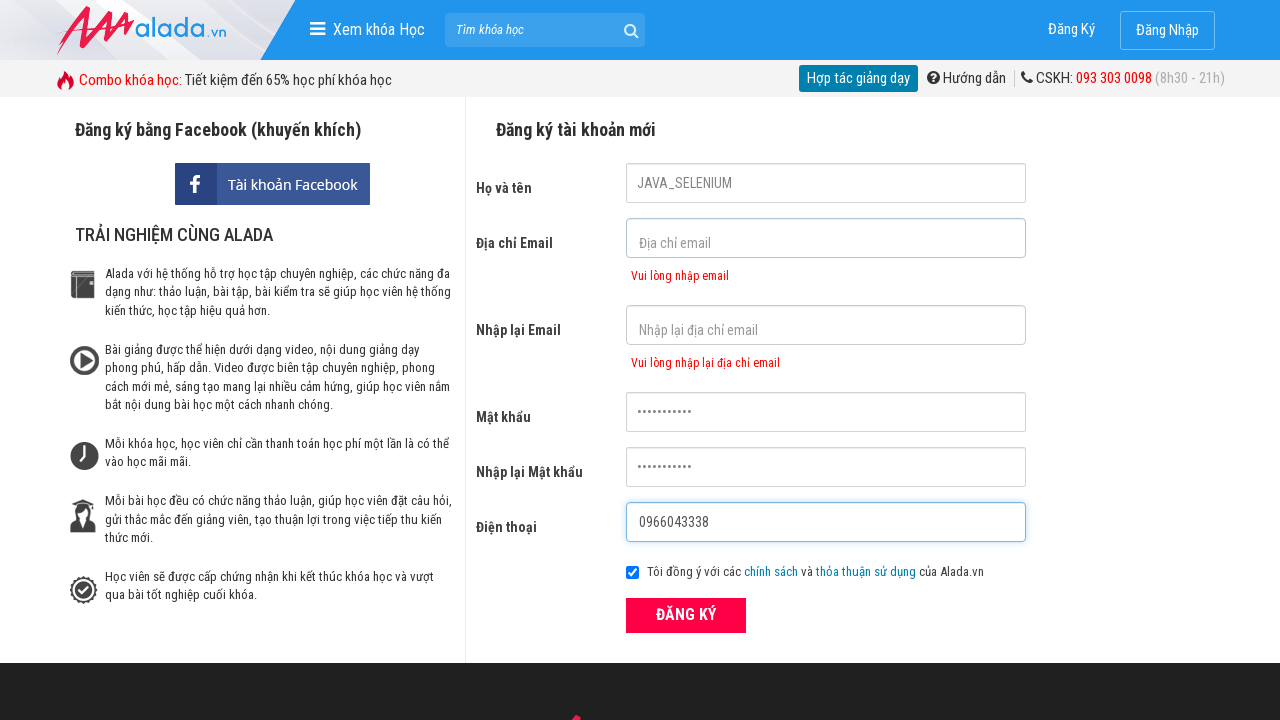

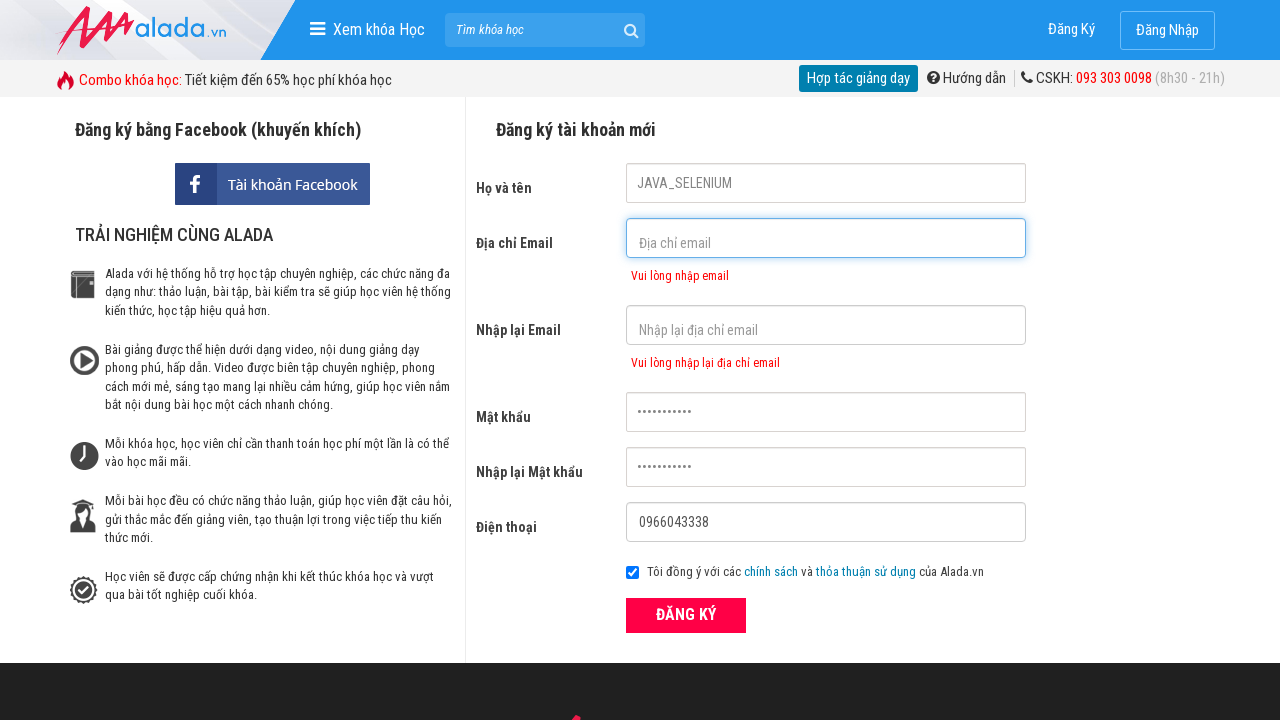